Opens the Computer Solutions East homepage and maximizes the browser window to verify the page loads successfully

Starting URL: https://www.computersolutionseast.com

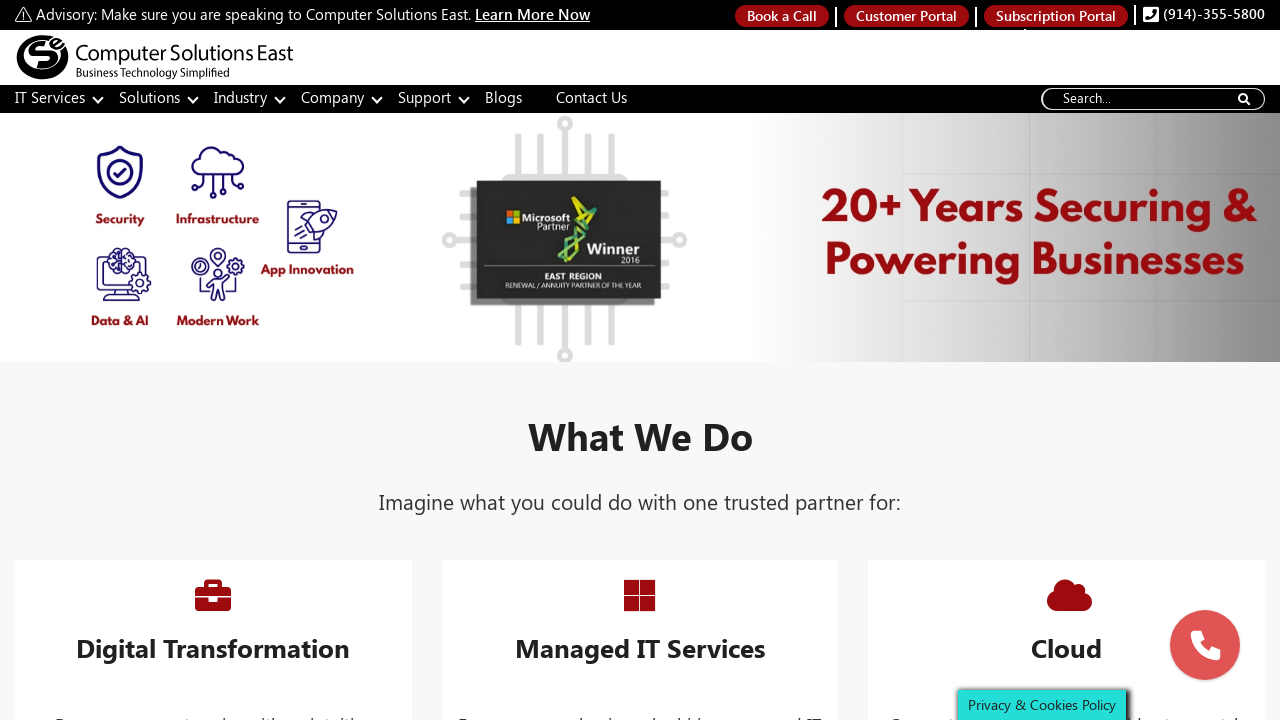

Set viewport size to 1920x1080
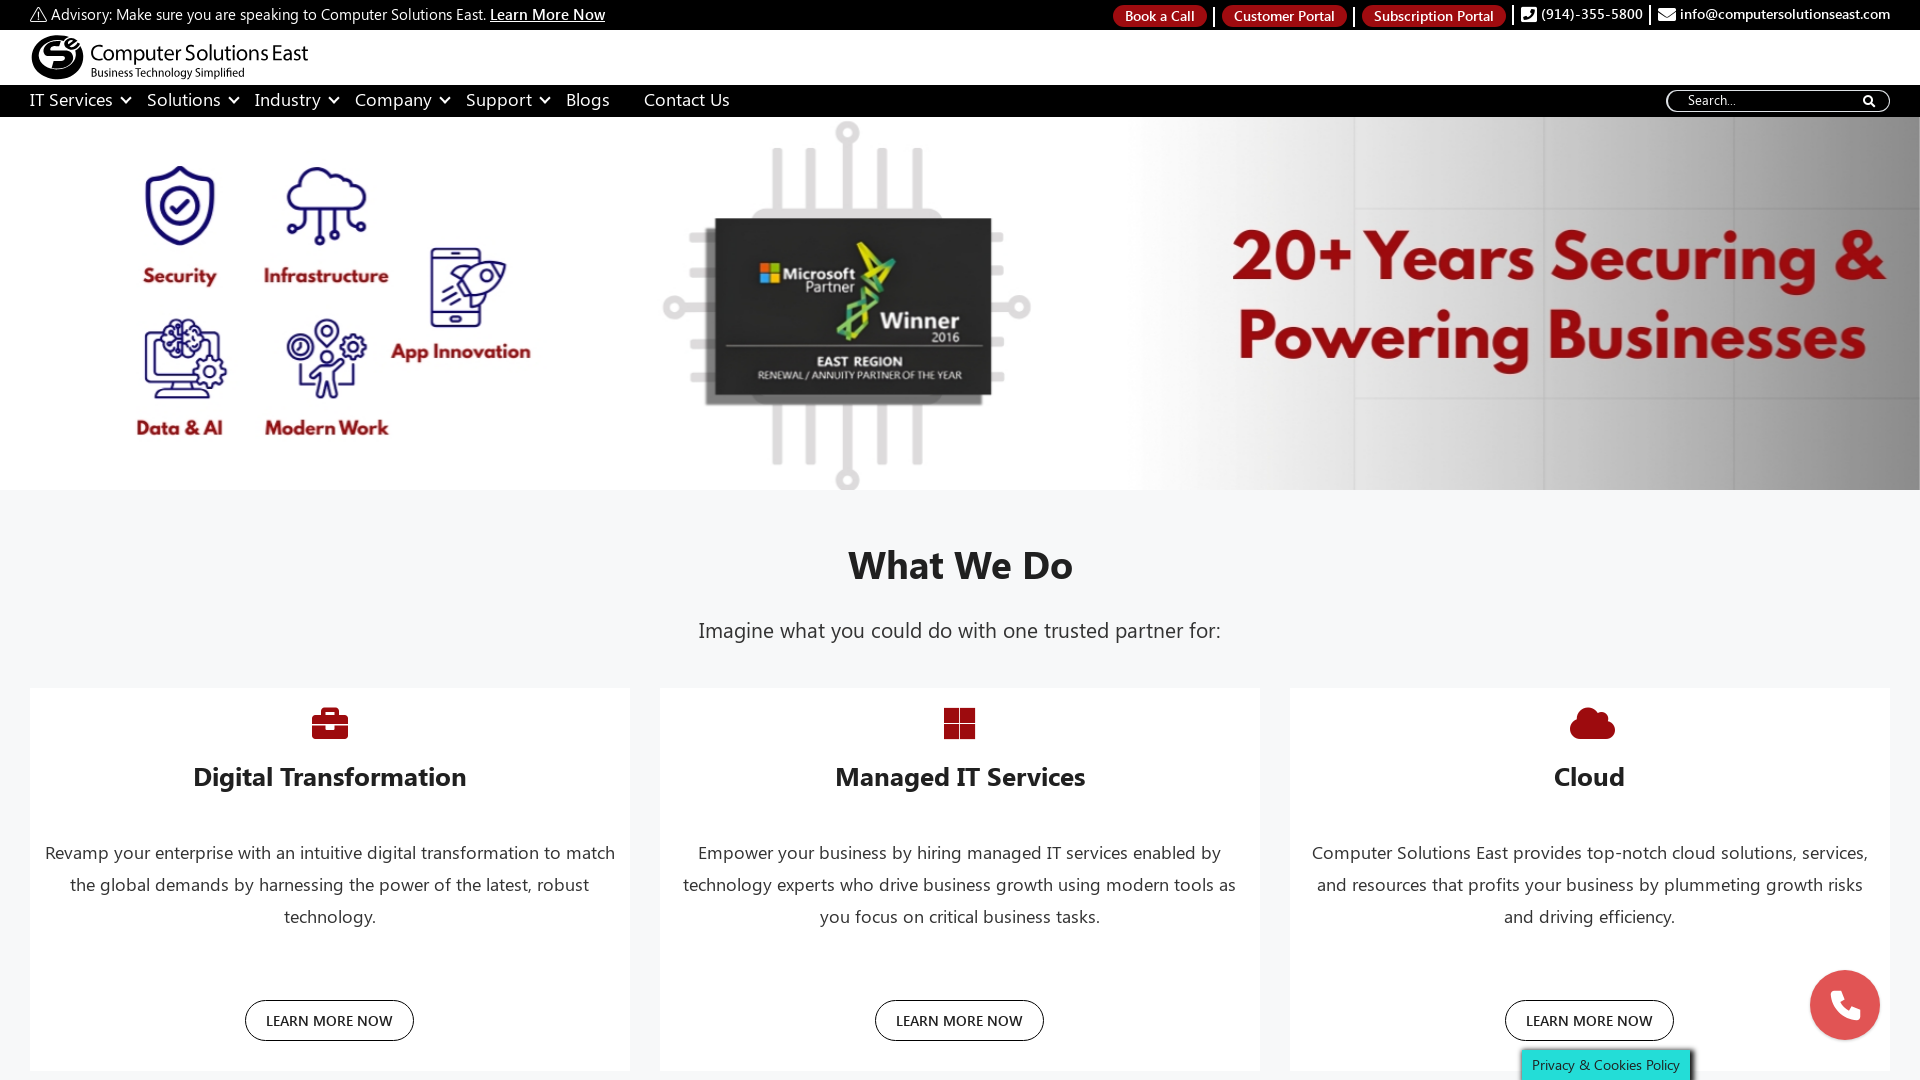

Computer Solutions East homepage loaded successfully
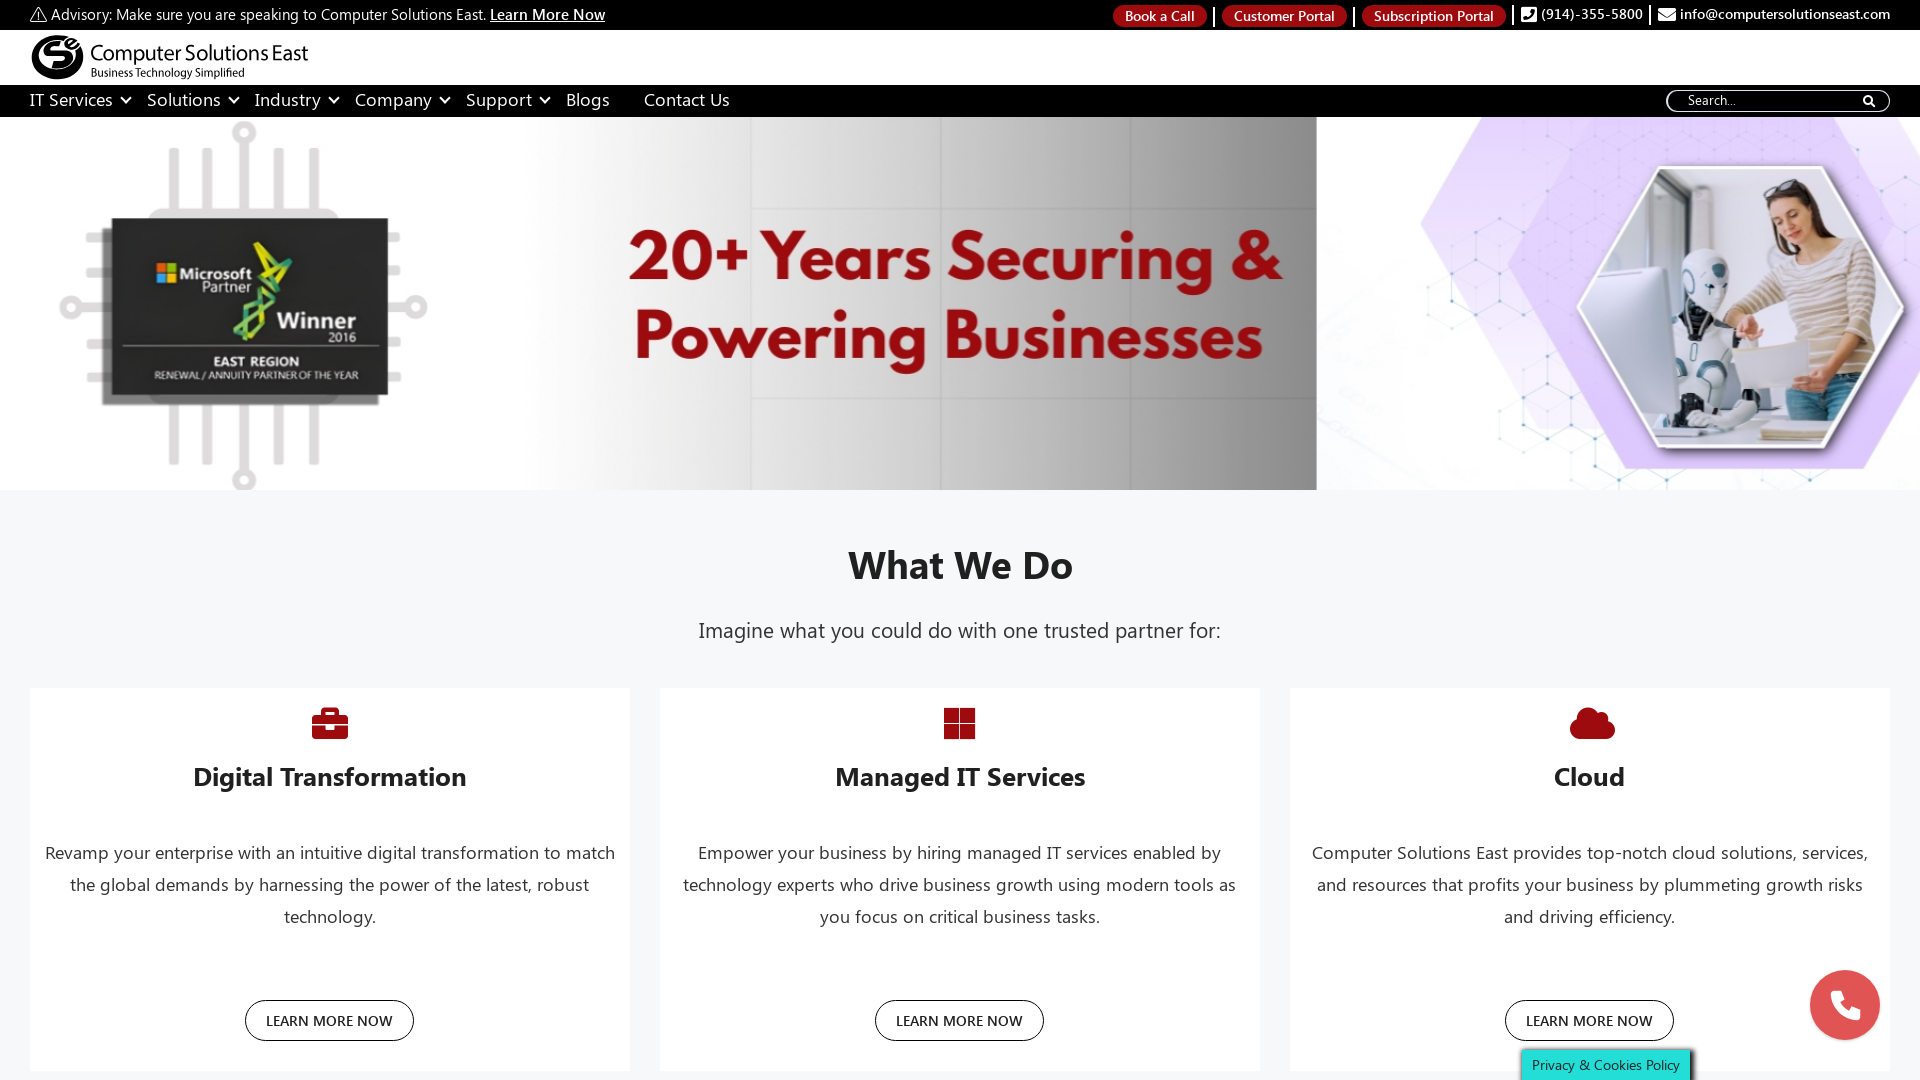

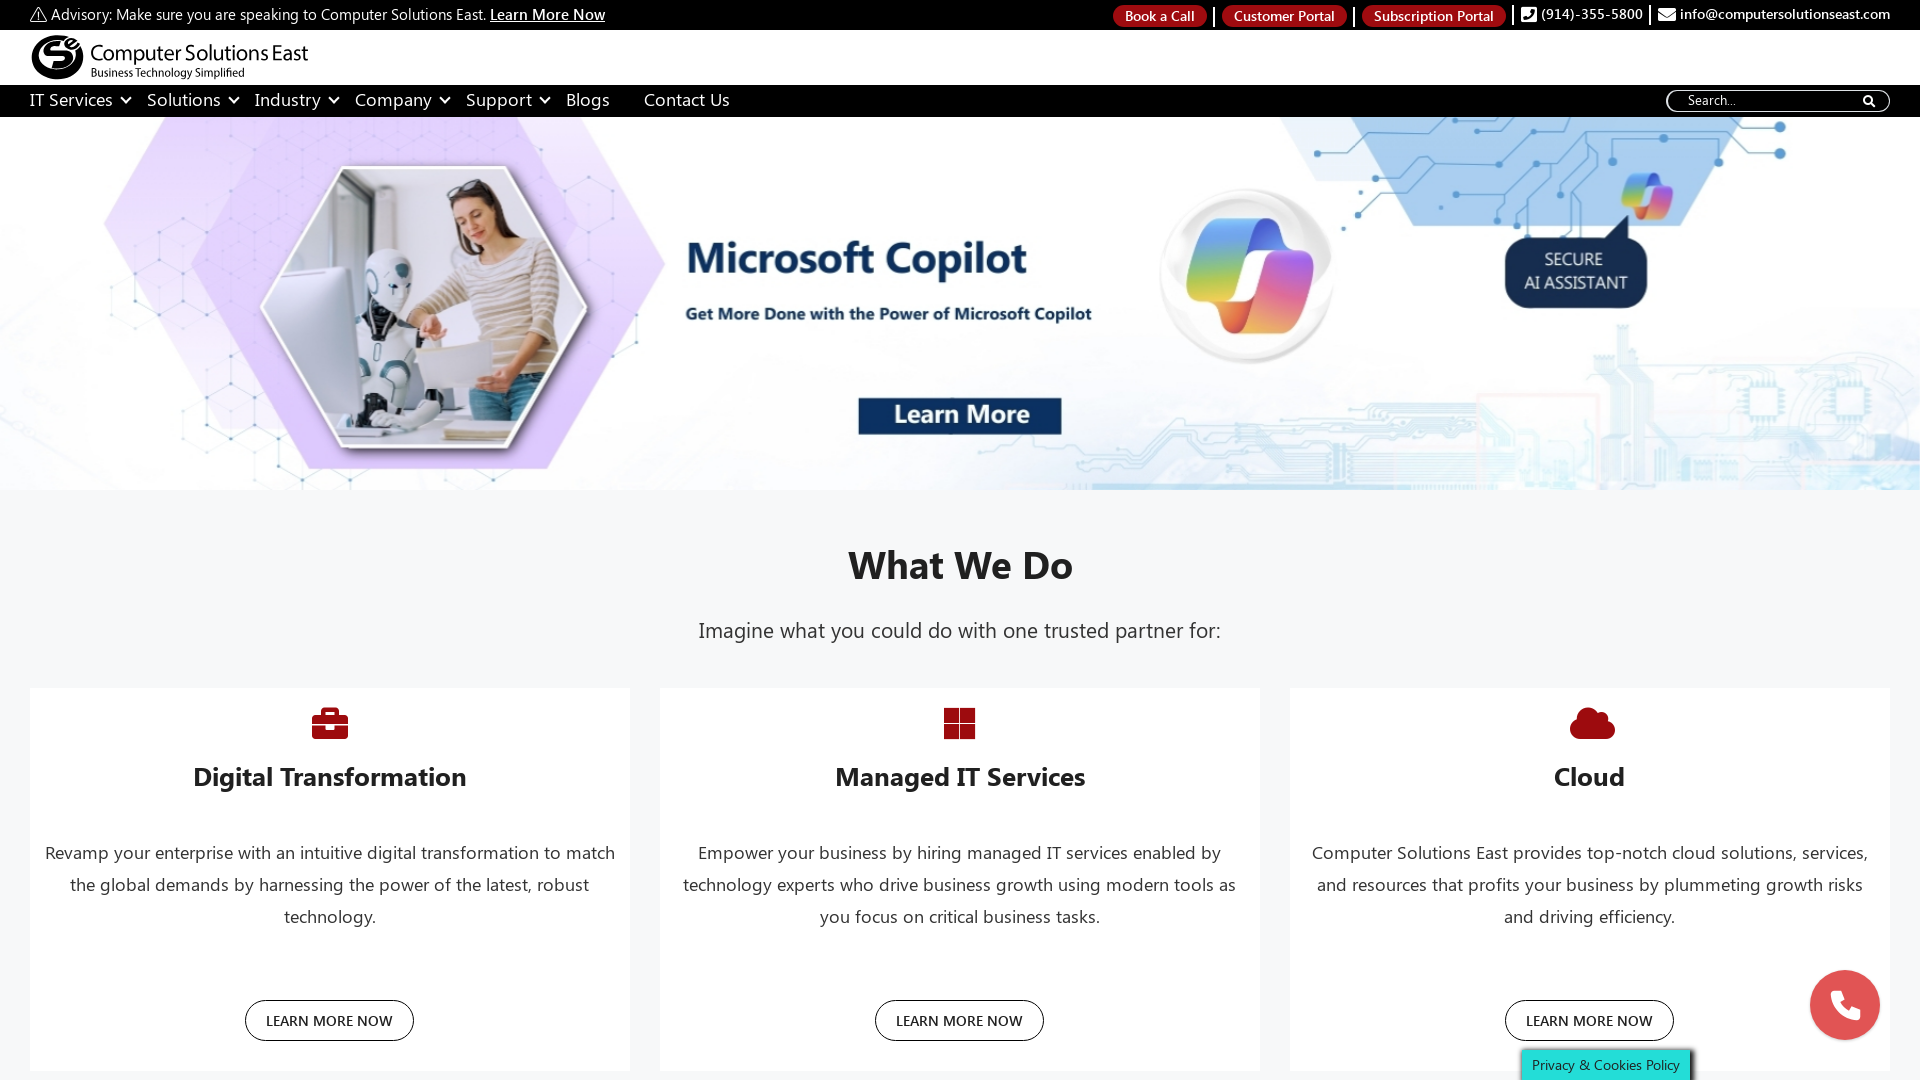